Tests purchasing a single cappuccino by adding it to cart, proceeding to checkout, filling payment details, and verifying the purchase success message.

Starting URL: https://seleniumbase.io/coffee/

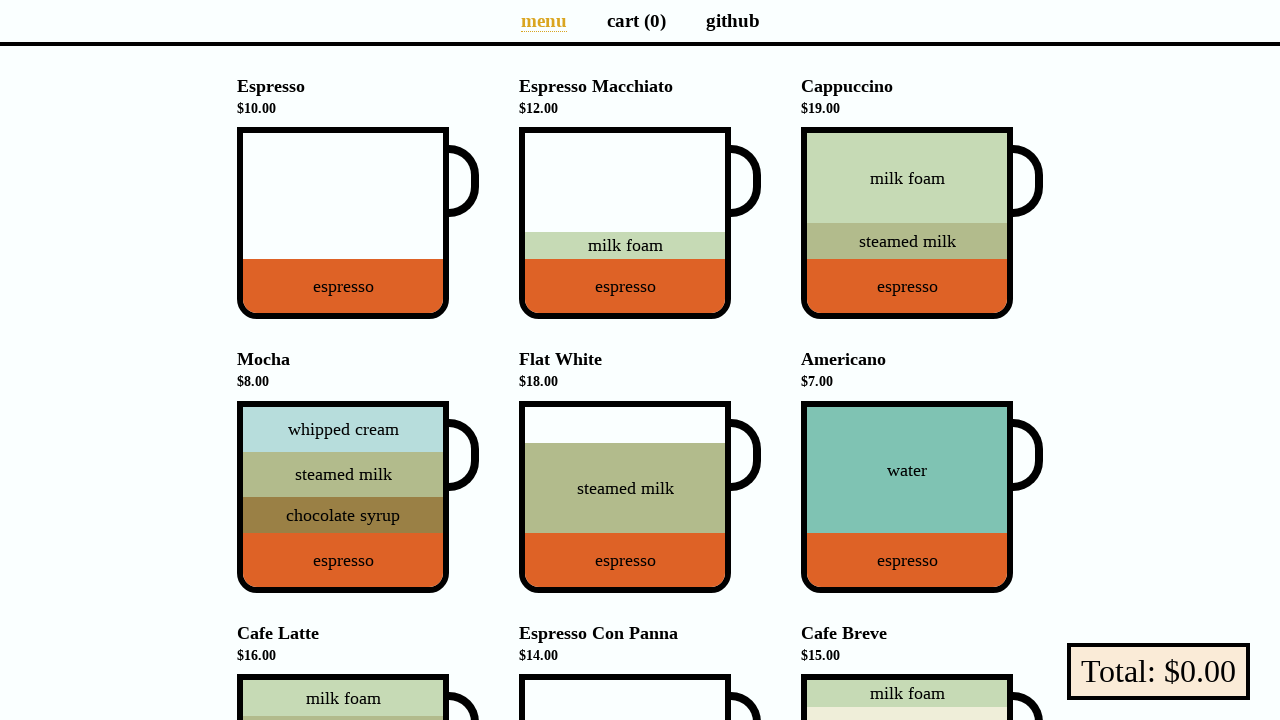

Clicked on Cappuccino to add to cart at (907, 223) on div[data-test="Cappuccino"]
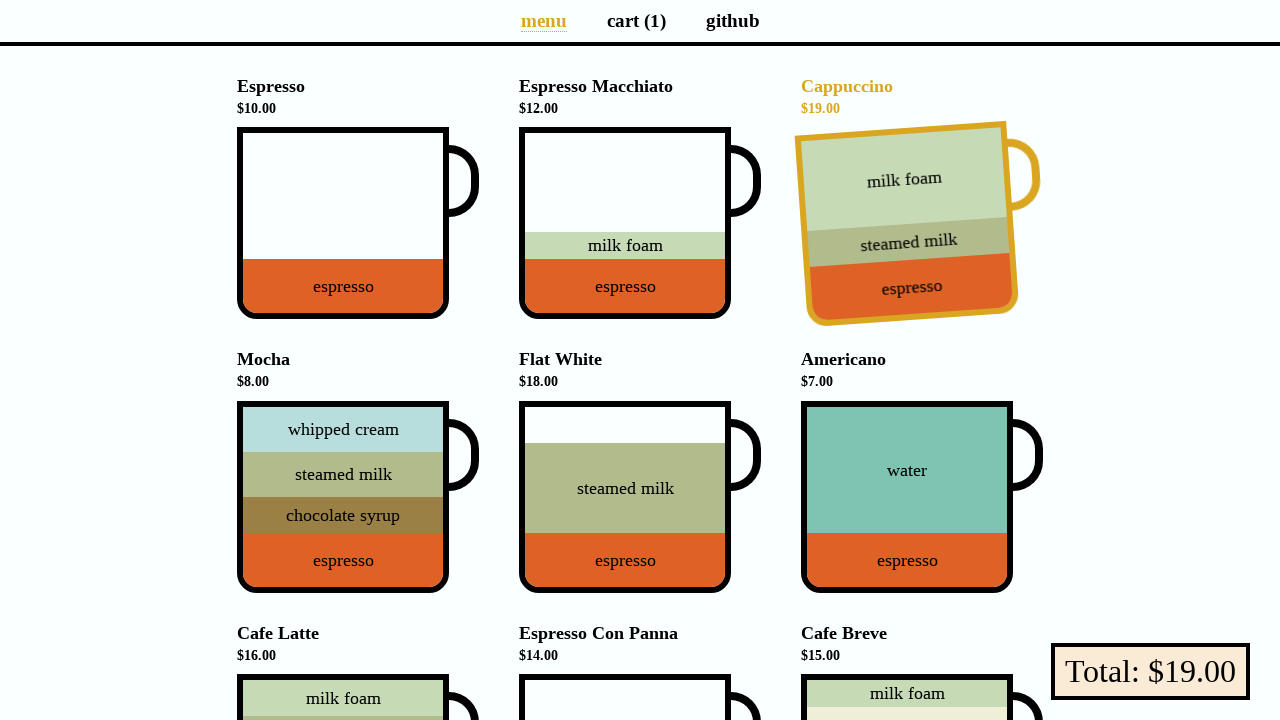

Cart page link appeared
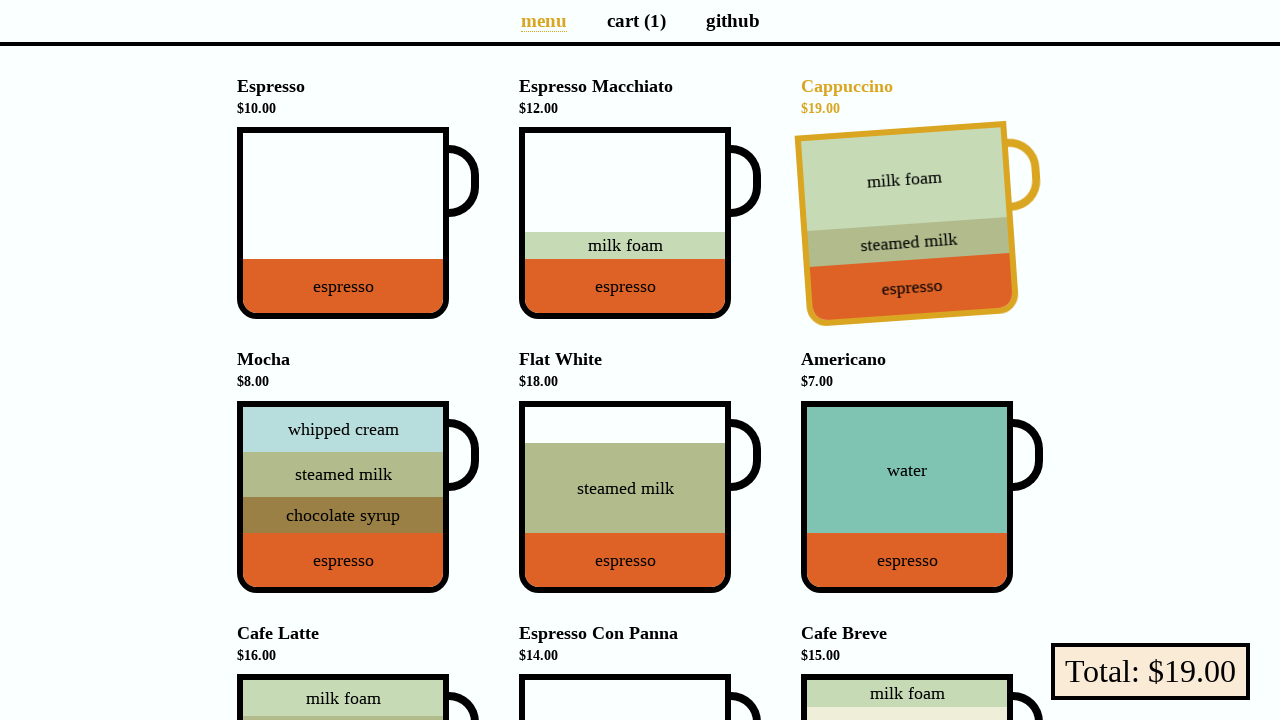

Verified cart contains 1 item
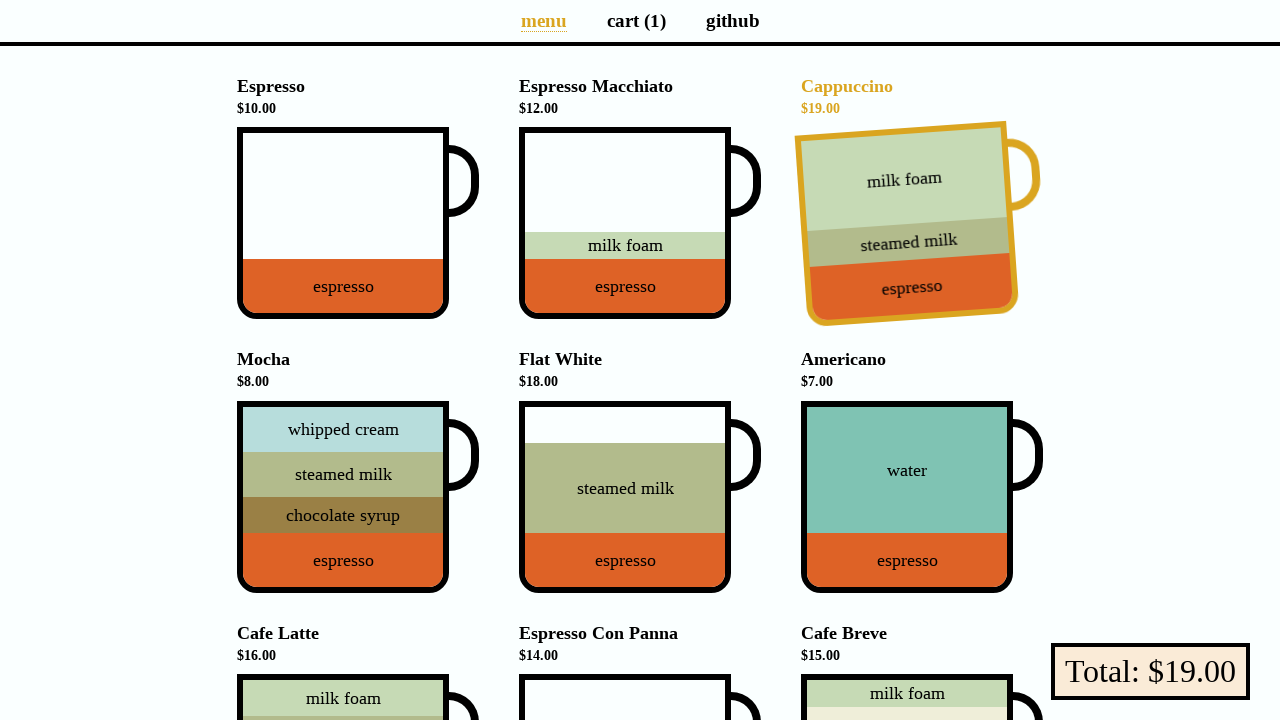

Clicked on cart page link at (636, 20) on a[aria-label="Cart page"]
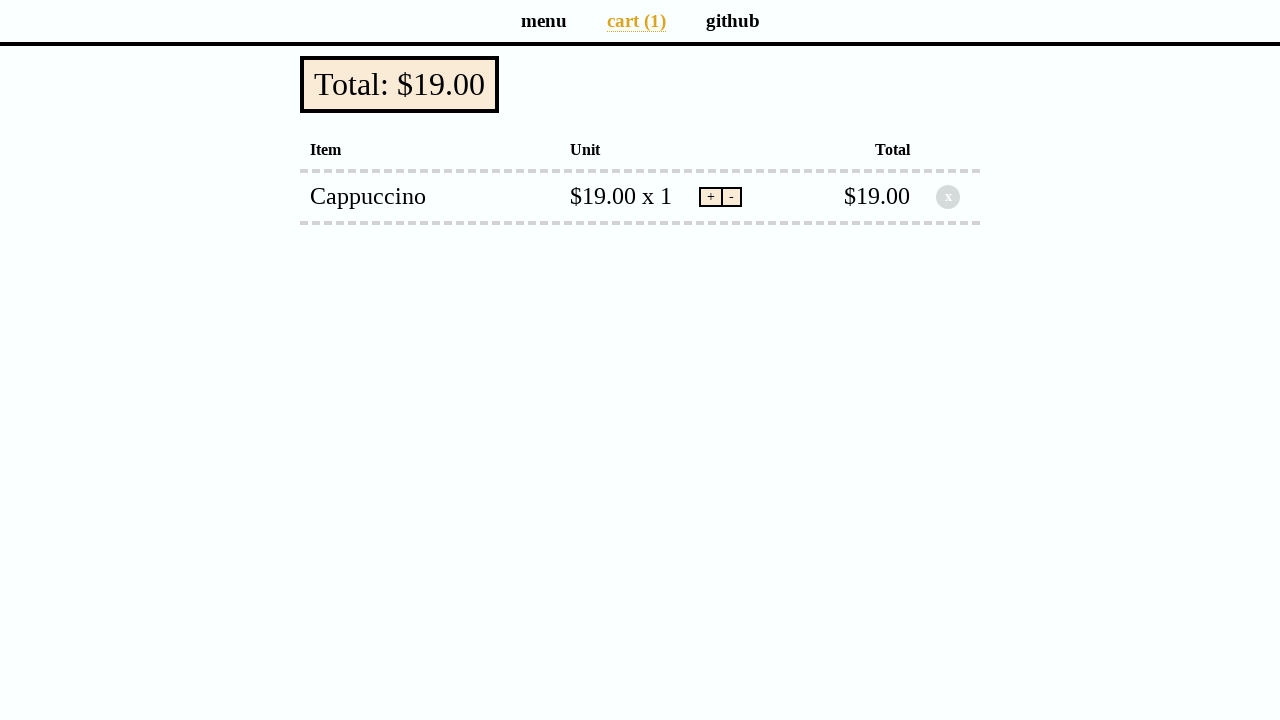

Verified total price is $19.00
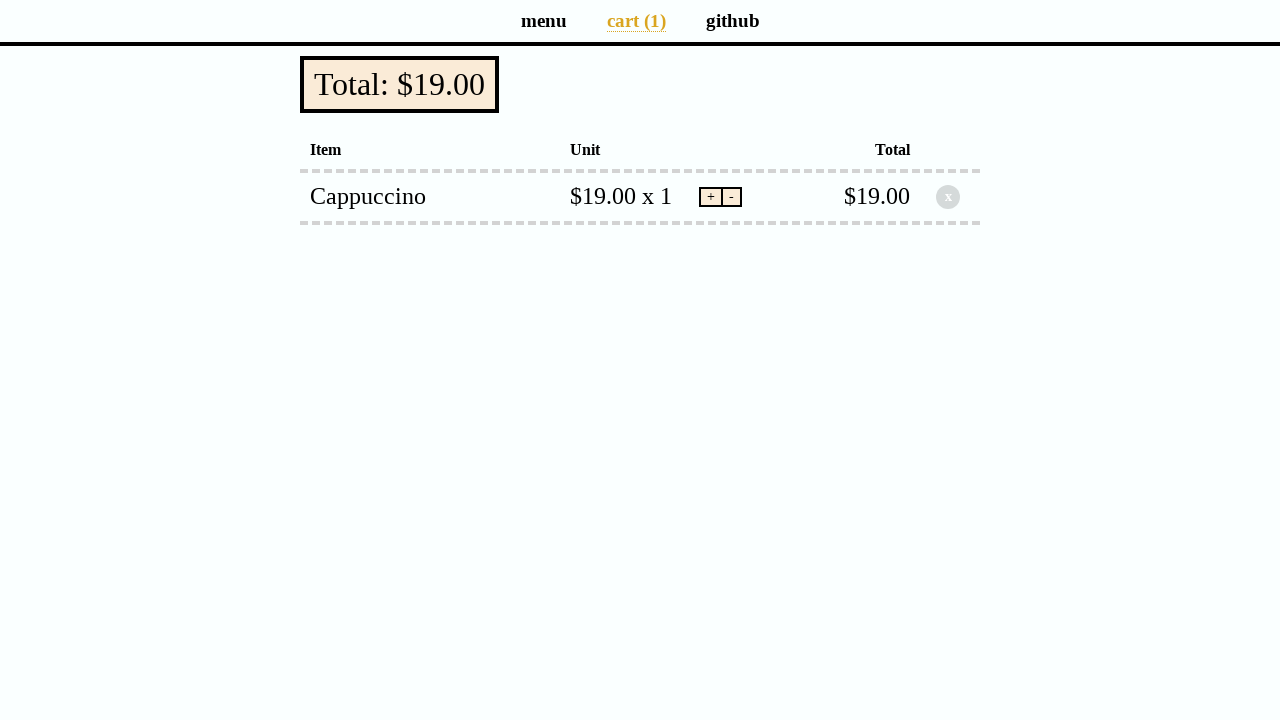

Clicked checkout button at (400, 84) on button[data-test="checkout"]
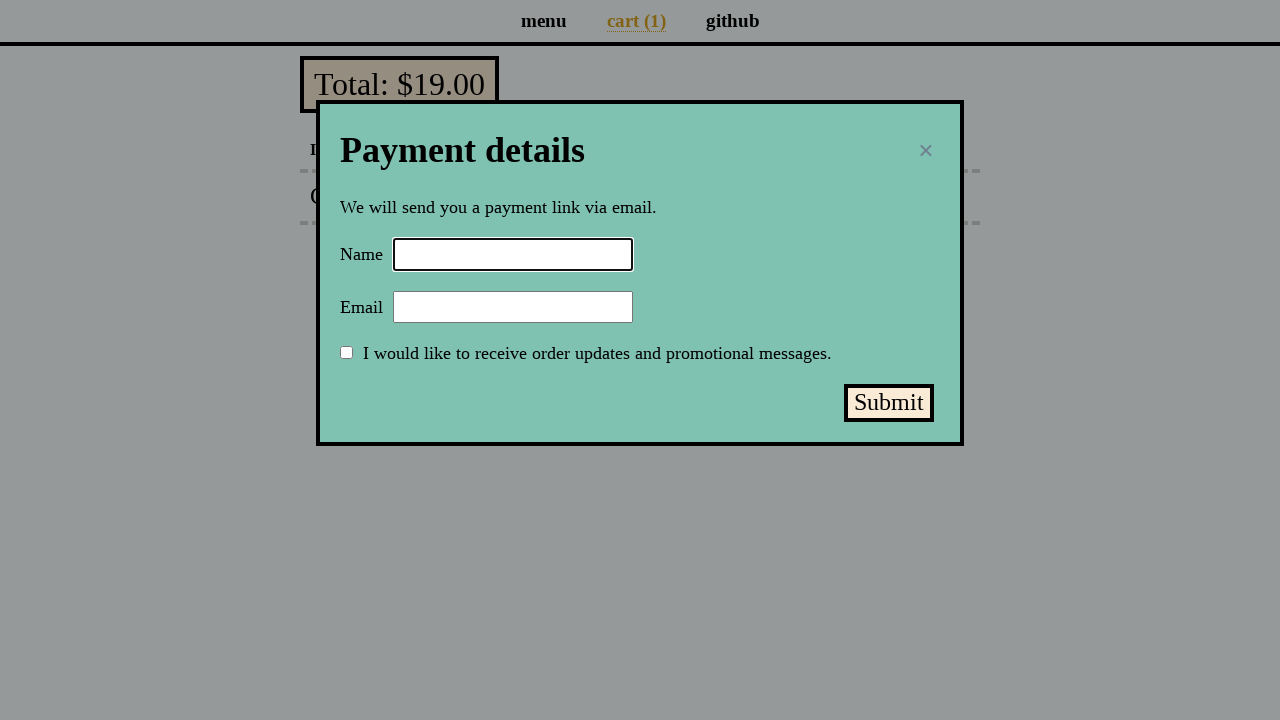

Filled name field with 'Selenium Coffee' on input#name
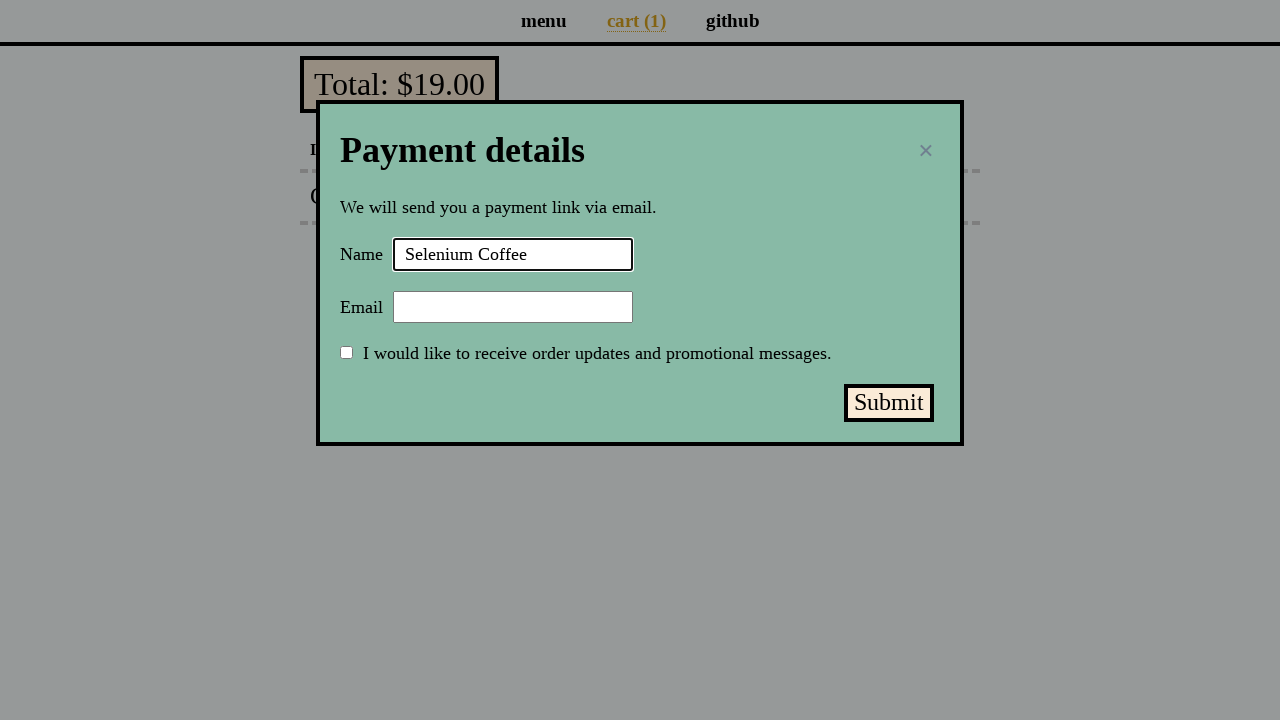

Filled email field with 'test@test.test' on input#email
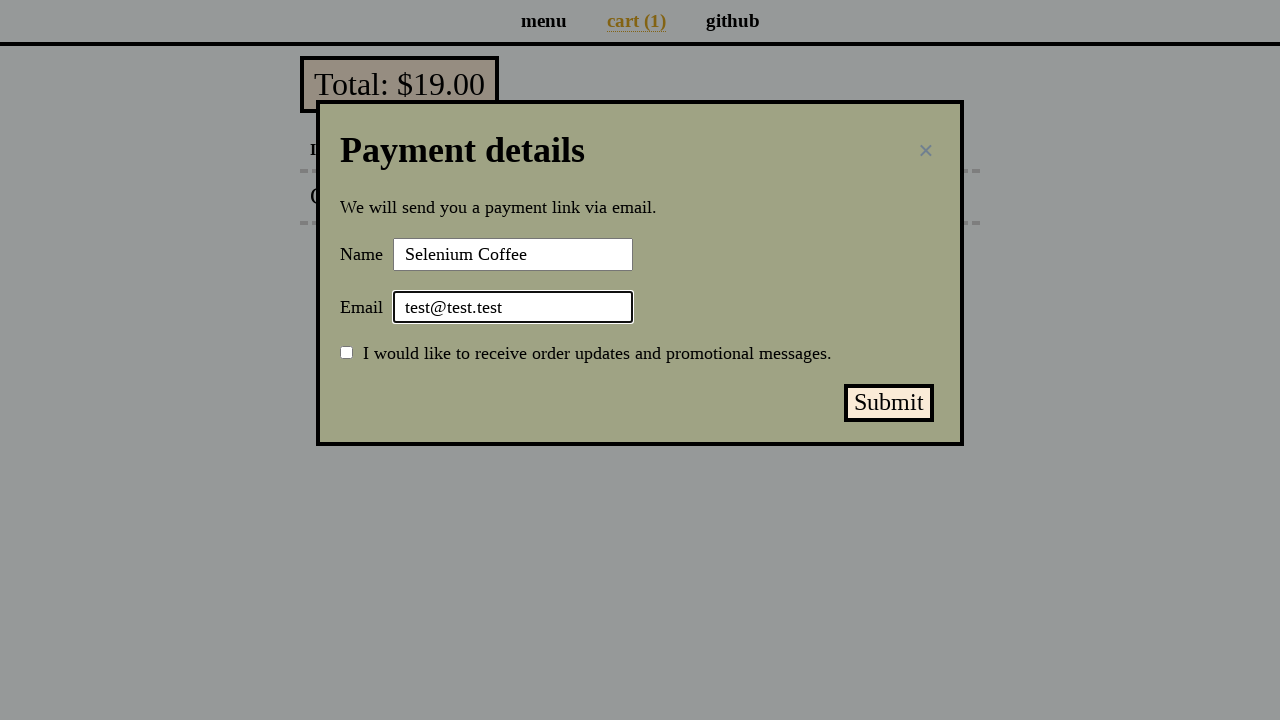

Clicked submit payment button at (889, 403) on button#submit-payment
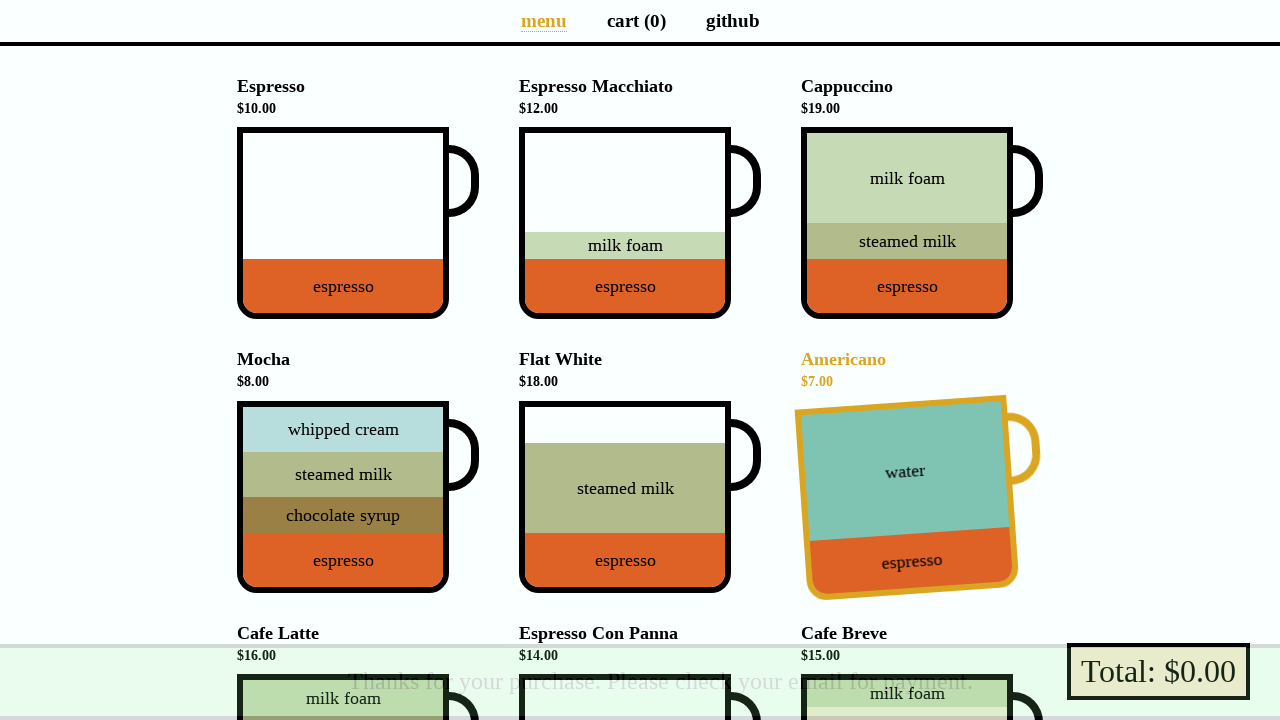

Success message appeared
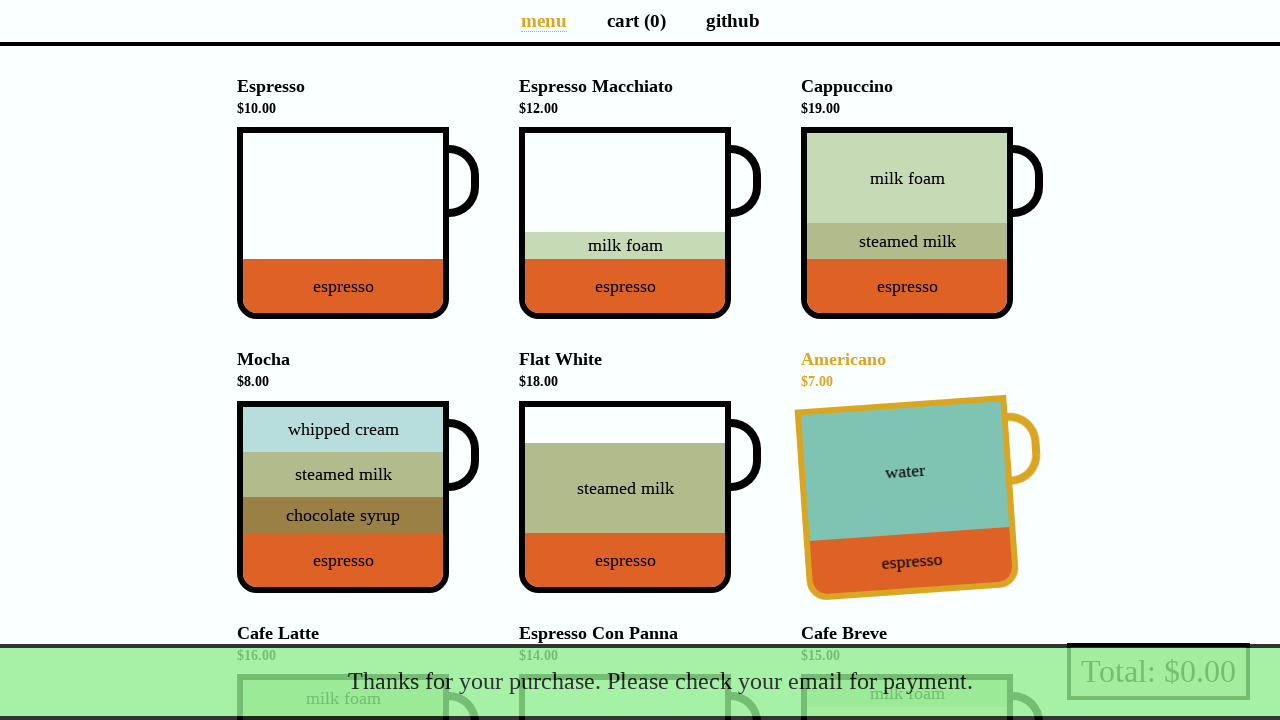

Verified success message contains 'Thanks for your purchase.'
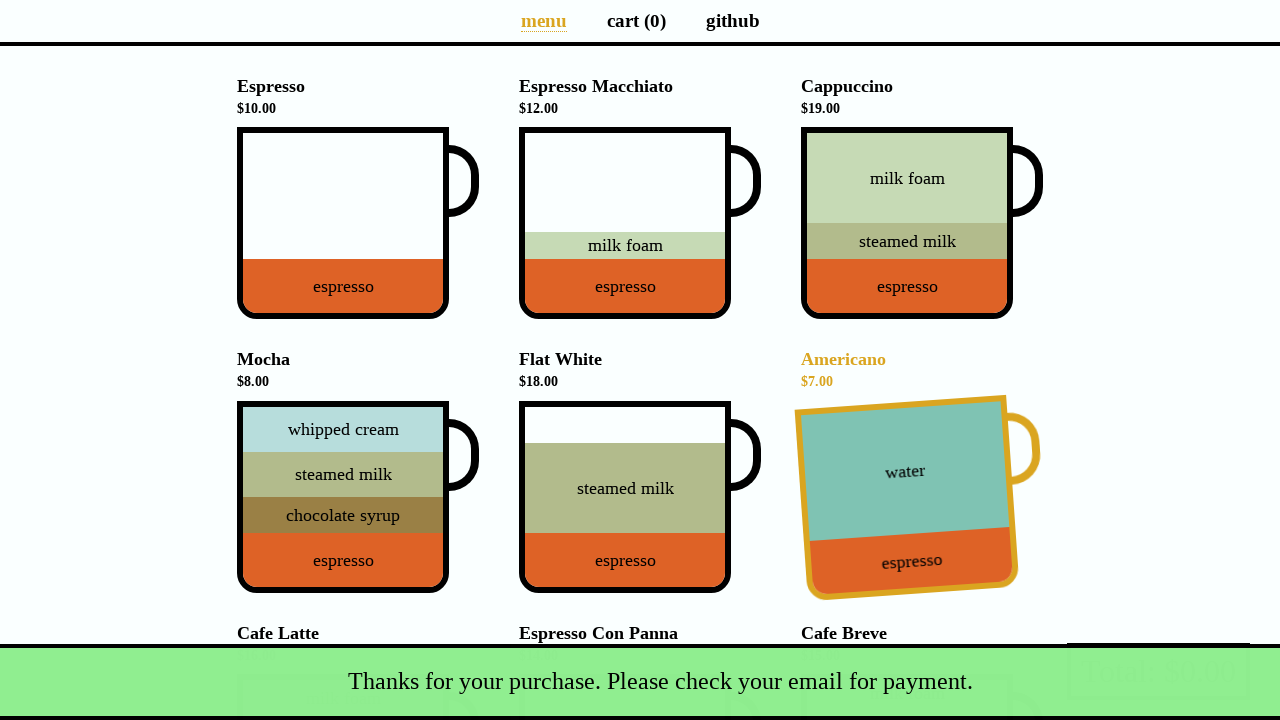

Verified cart is now empty
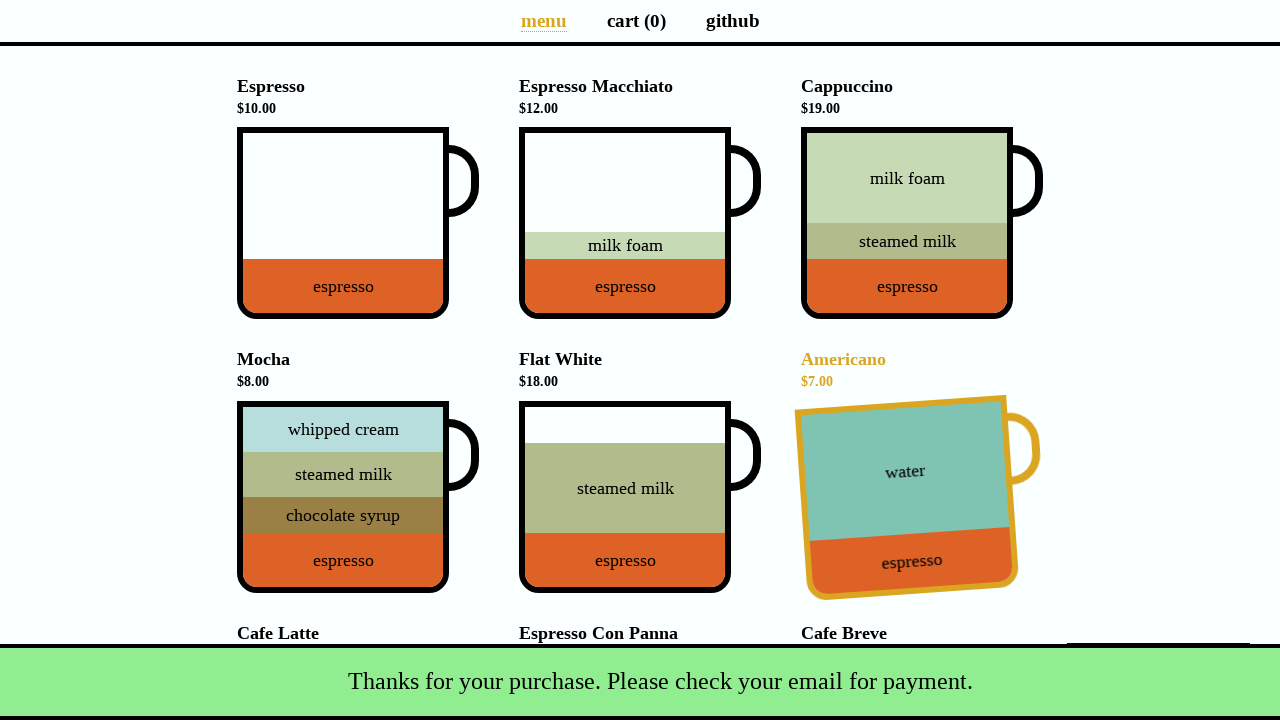

Verified total price is $0.00
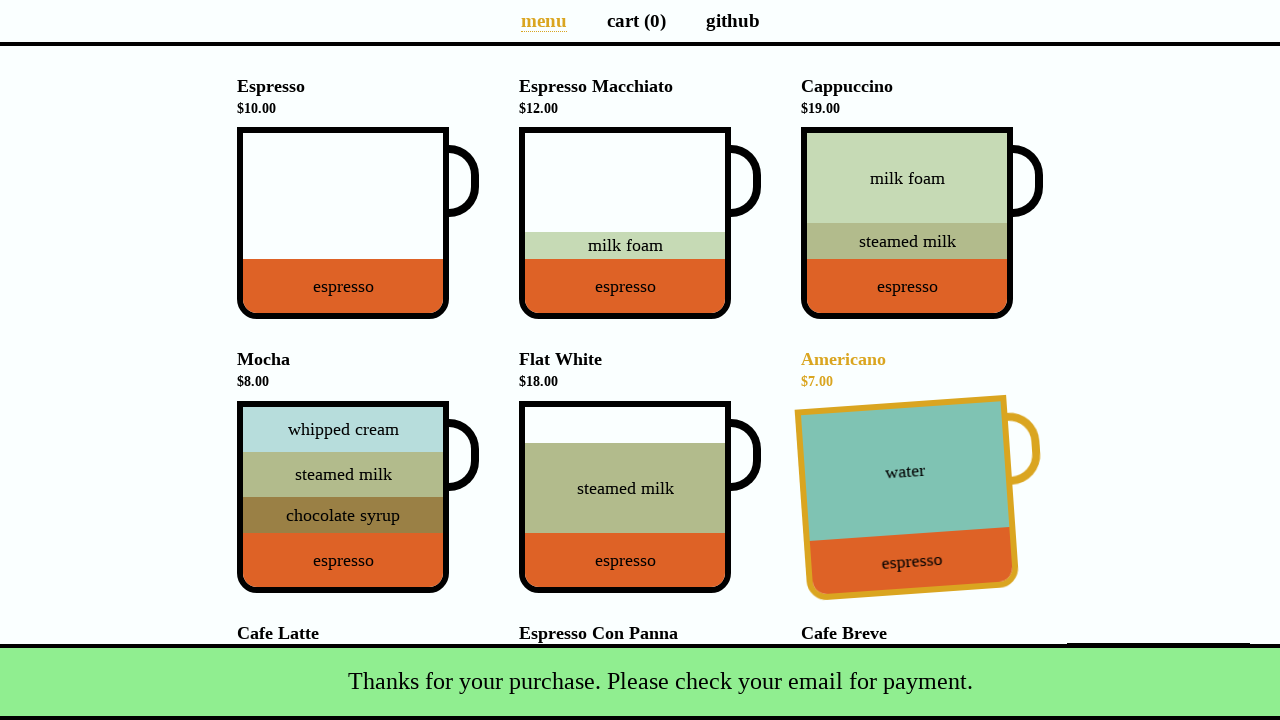

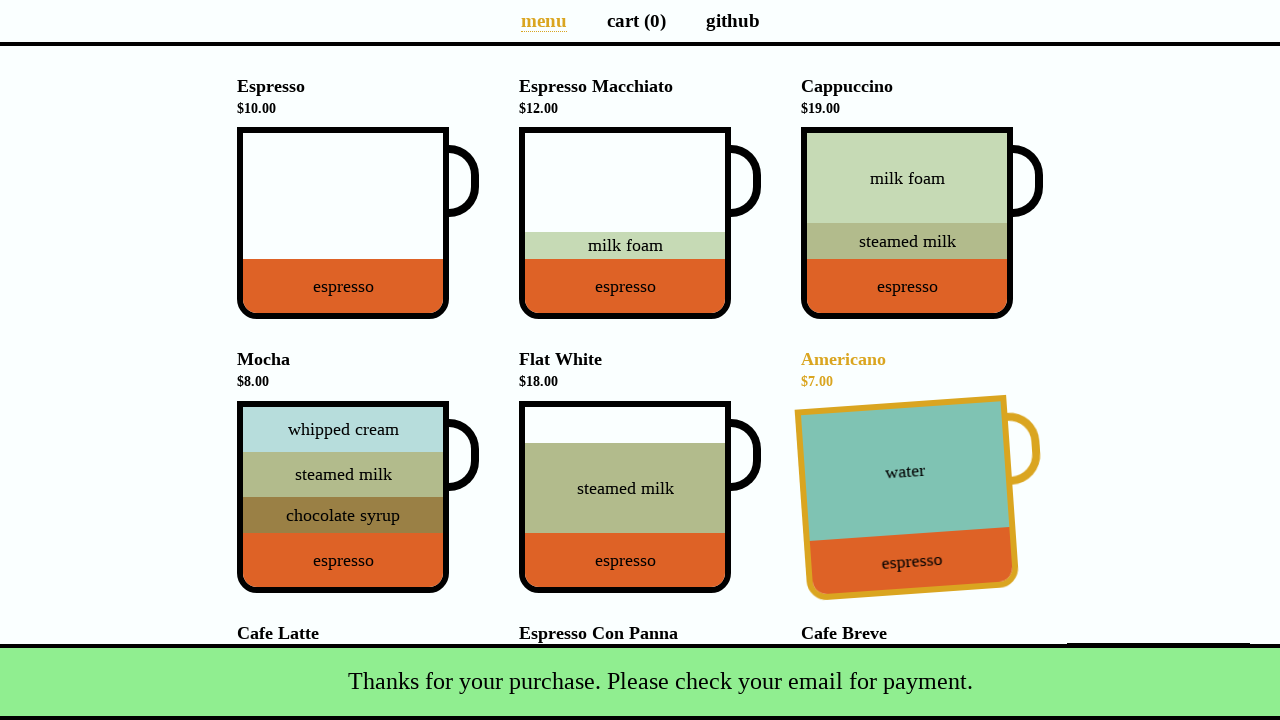